Tests the traveler selection dropdown on EaseMyTrip by incrementing the number of adults, children, and infants using loop-based clicking

Starting URL: https://www.easemytrip.com/

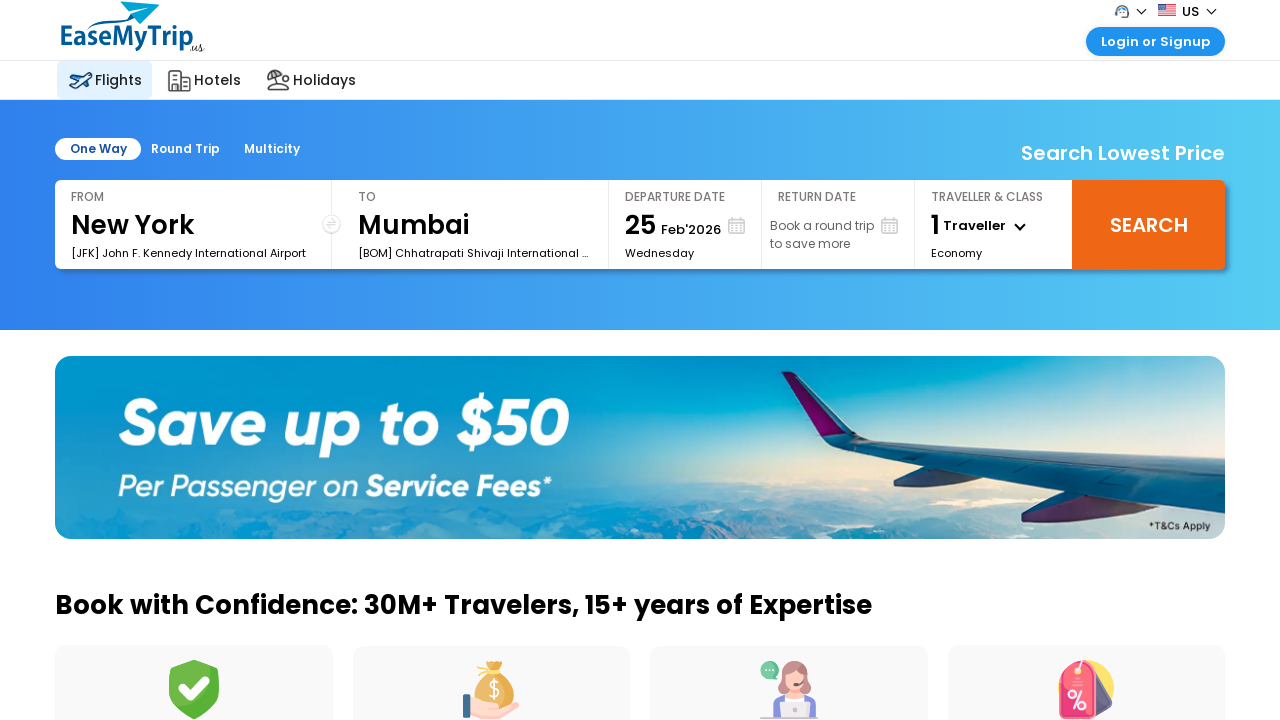

Retrieved initial traveler count text
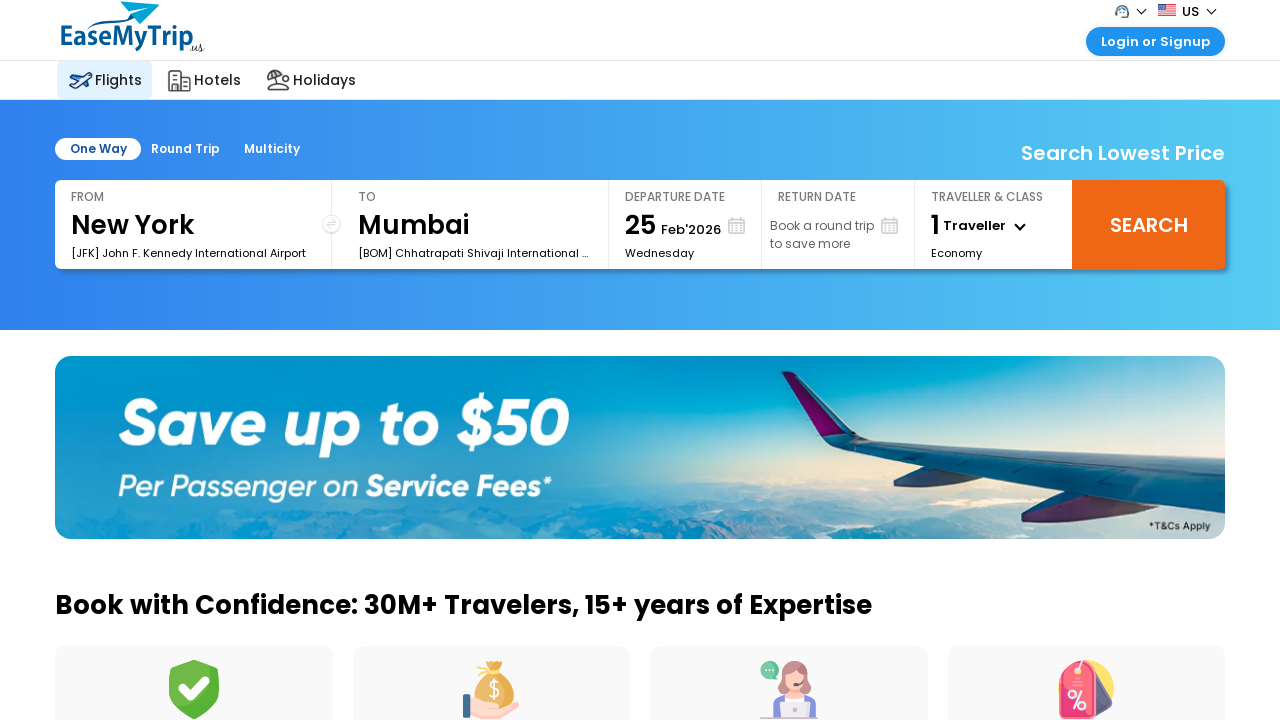

Opened traveler selection dropdown at (994, 226) on #ptravlrNo
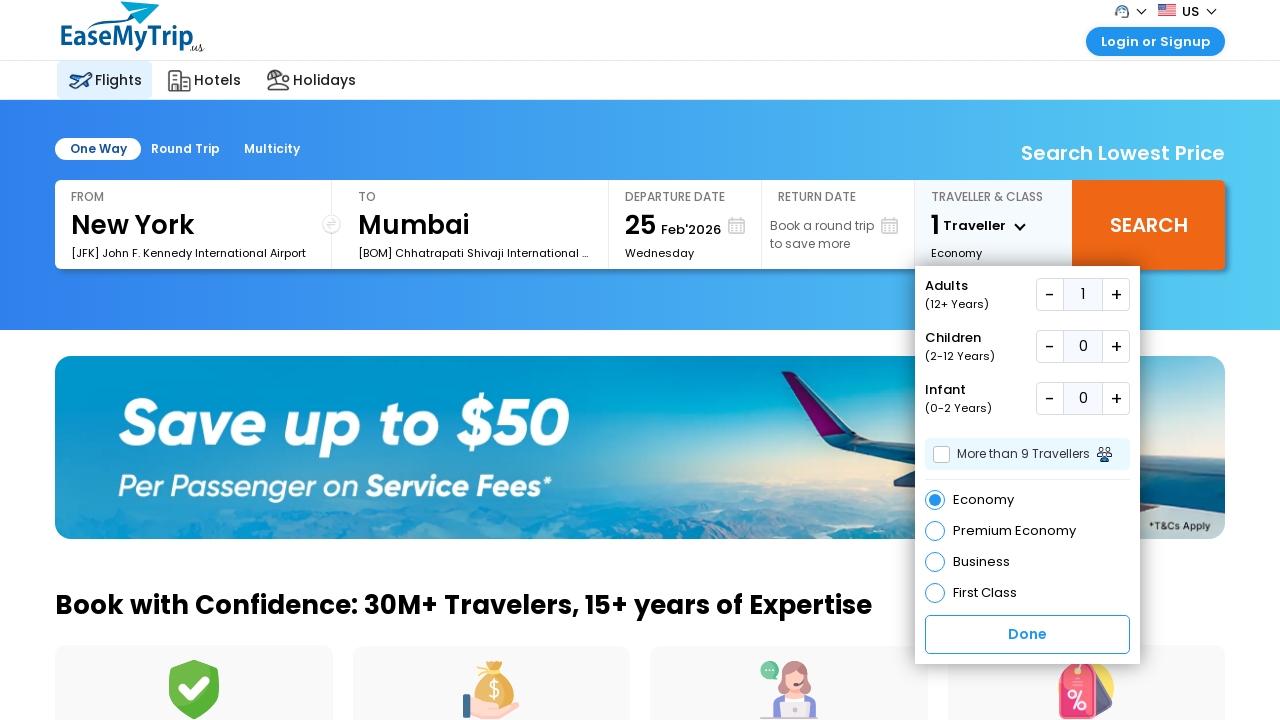

Clicked add button for adults (click 1 of 4) at (1116, 294) on button#add.add.plus_box1
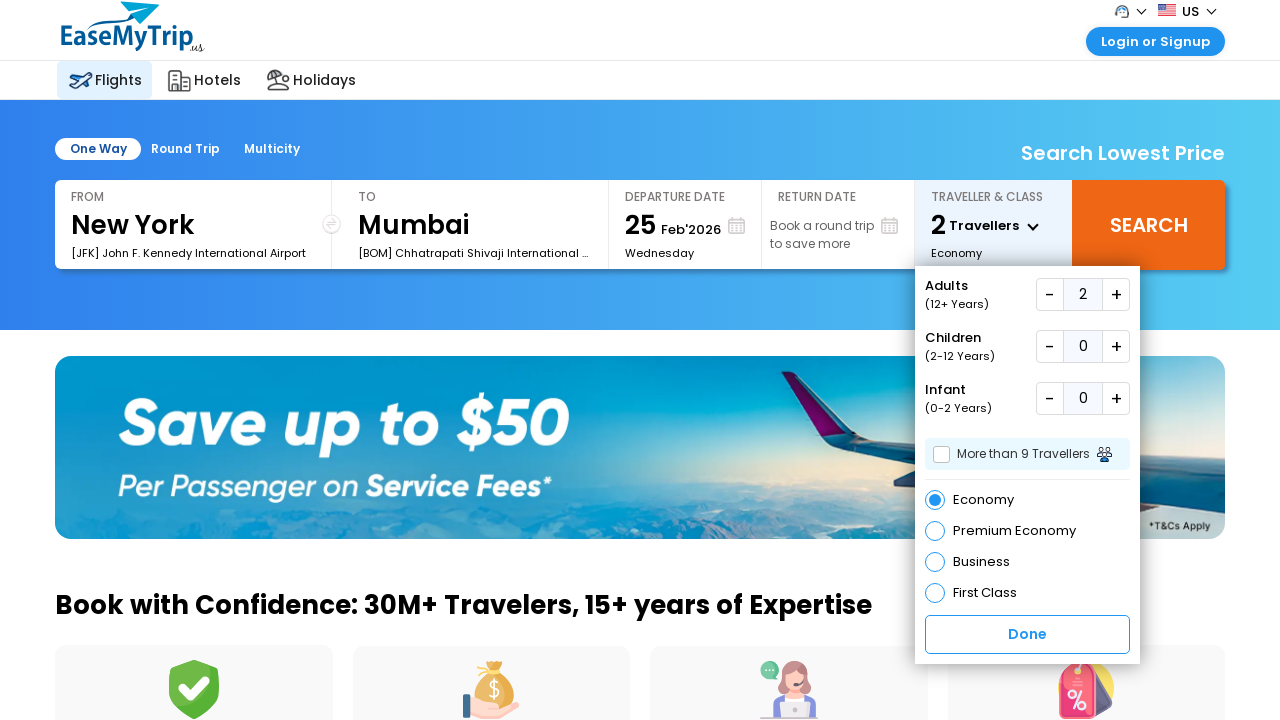

Clicked add button for adults (click 2 of 4) at (1116, 294) on button#add.add.plus_box1
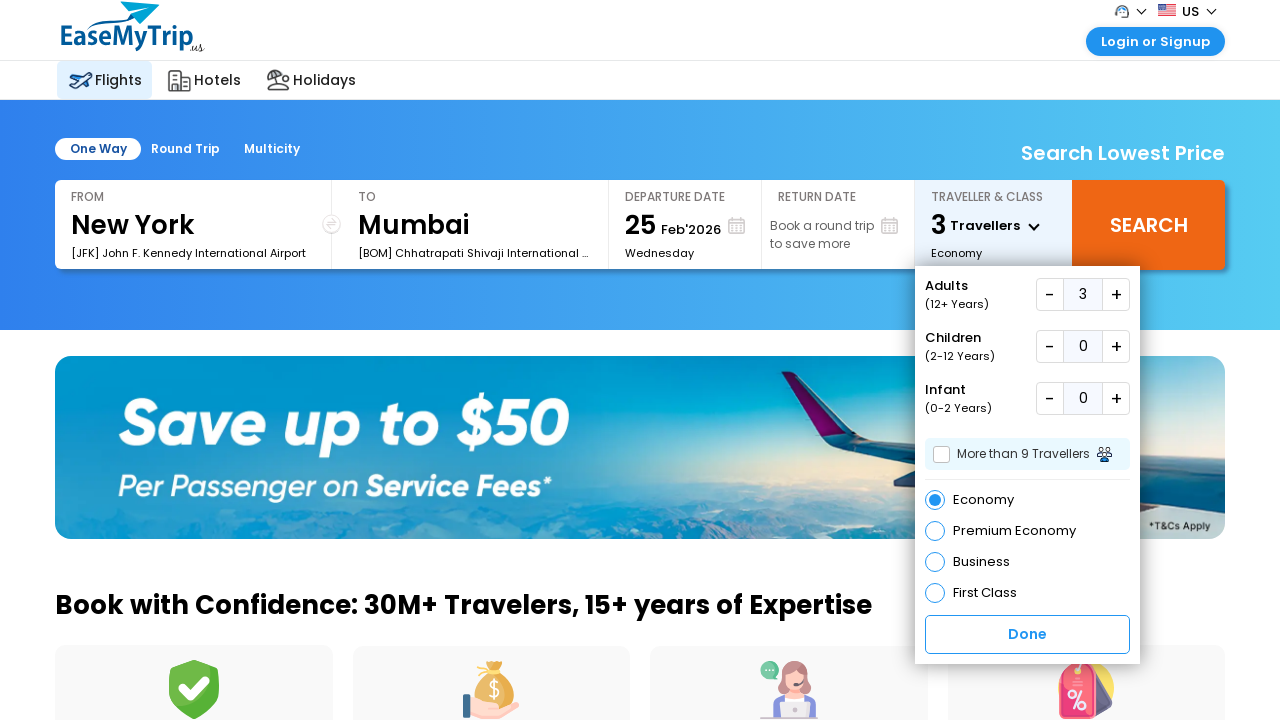

Clicked add button for adults (click 3 of 4) at (1116, 294) on button#add.add.plus_box1
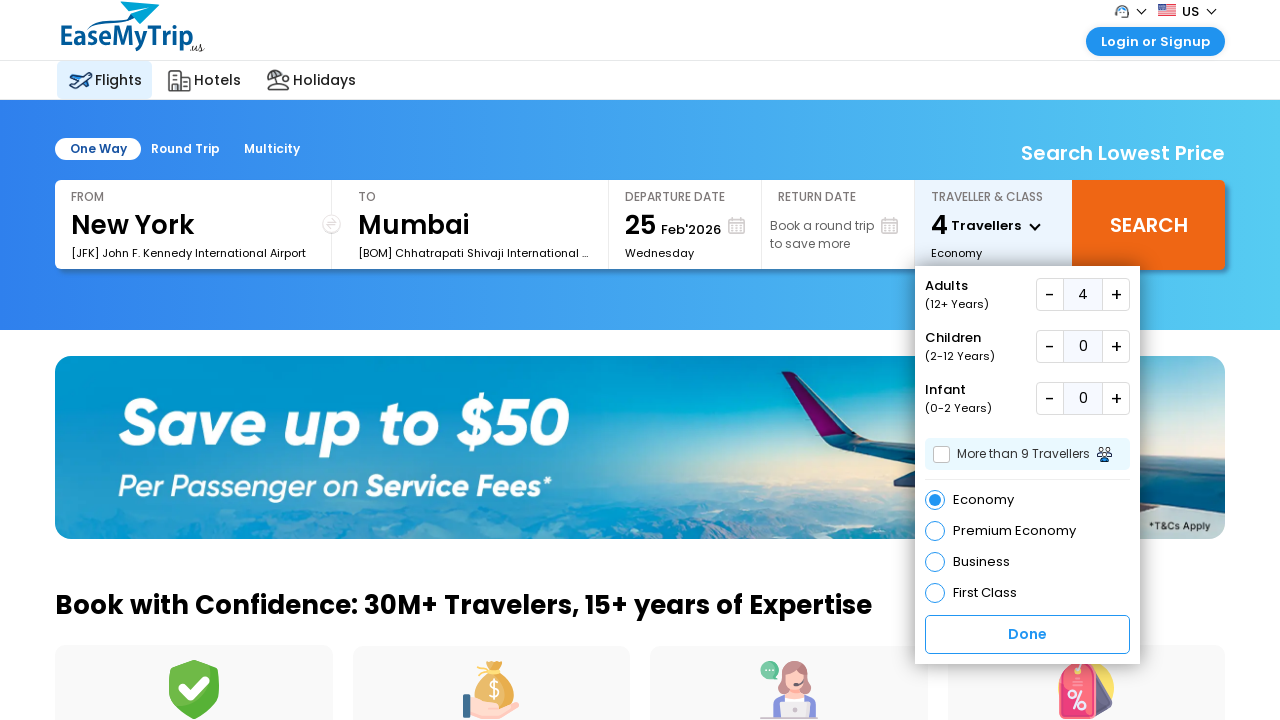

Clicked add button for adults (click 4 of 4) at (1116, 294) on button#add.add.plus_box1
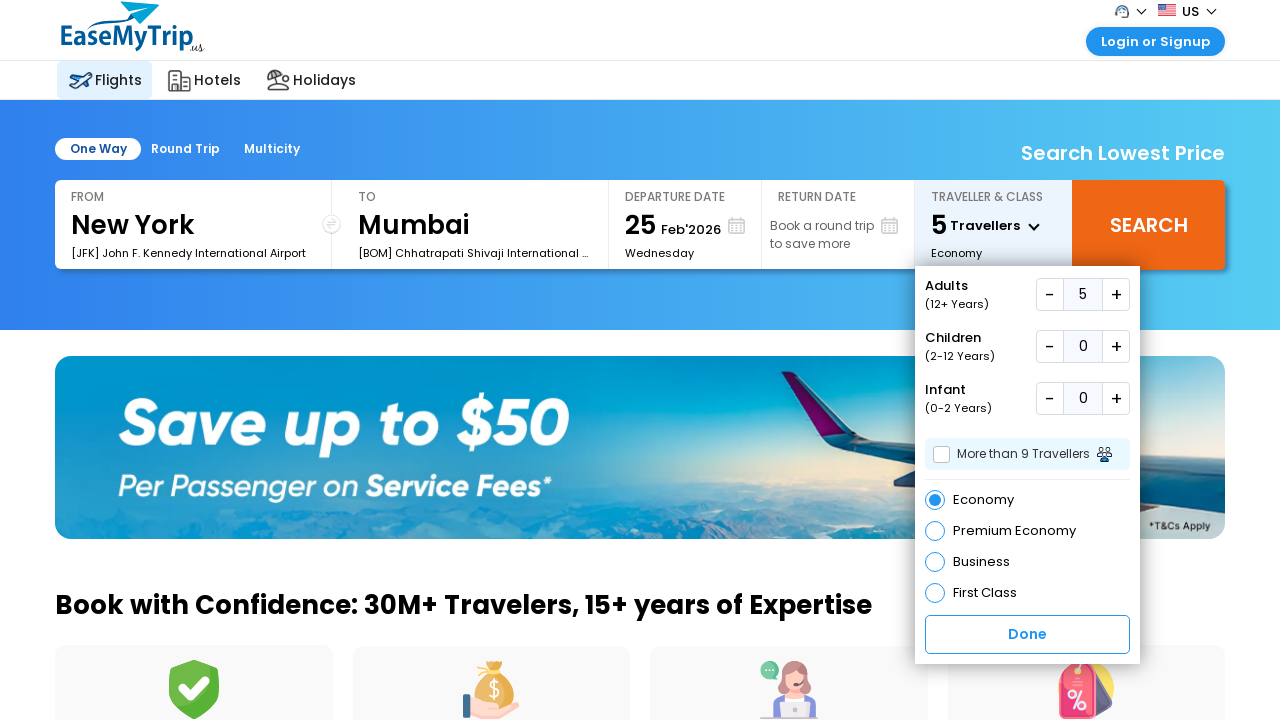

Clicked add button for children (click 1 of 2) at (1116, 346) on button#add.add.plus_boxChd
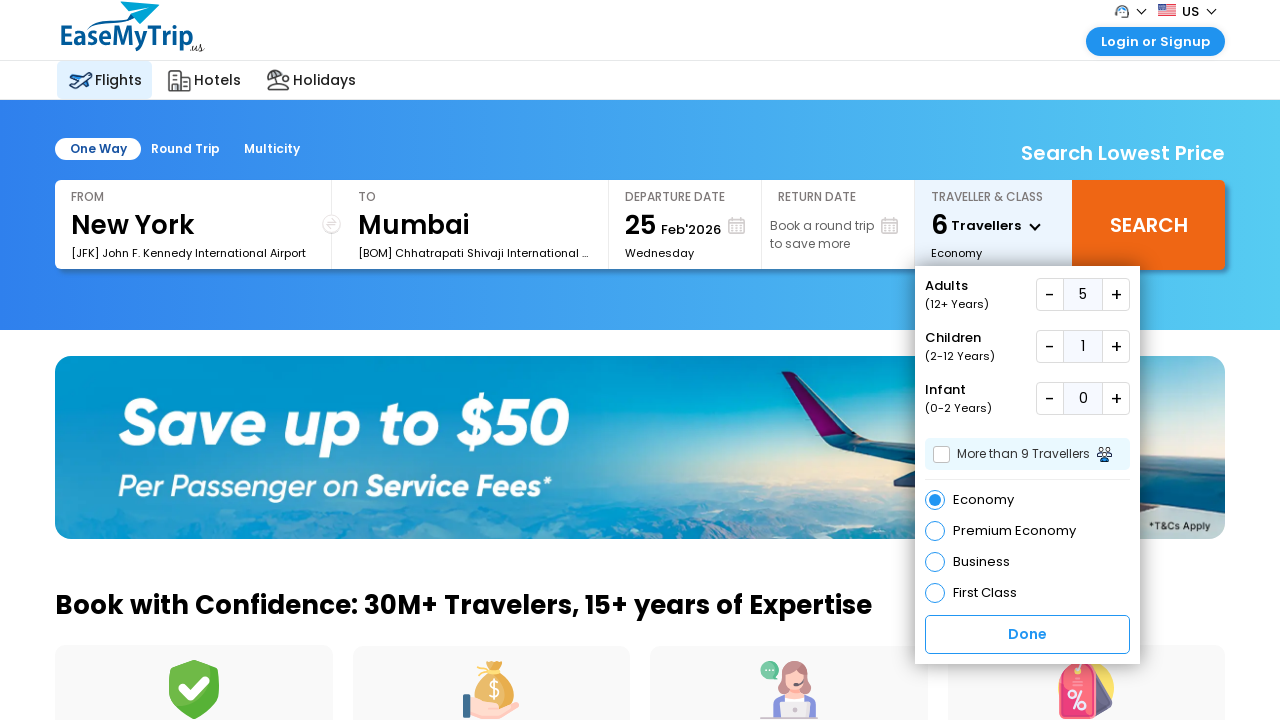

Clicked add button for children (click 2 of 2) at (1116, 346) on button#add.add.plus_boxChd
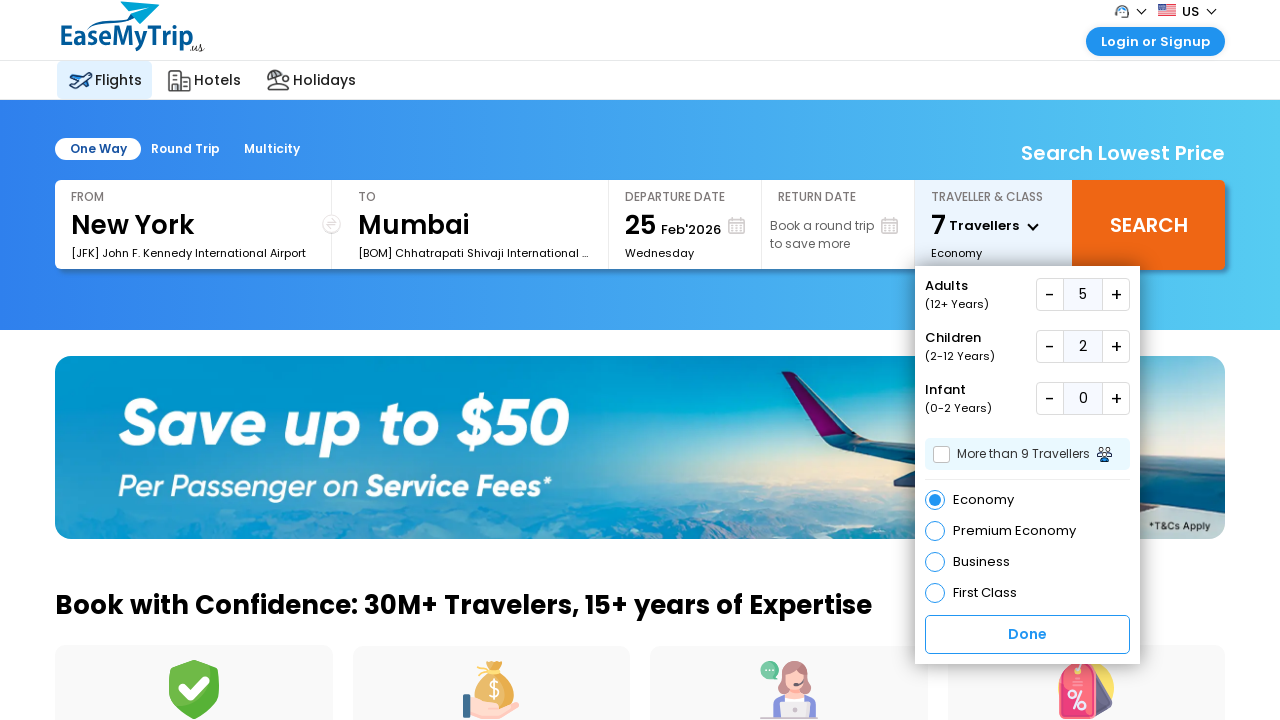

Clicked add button for infants (click 1 of 5) at (1116, 398) on button#add.add.plus_box1Inf
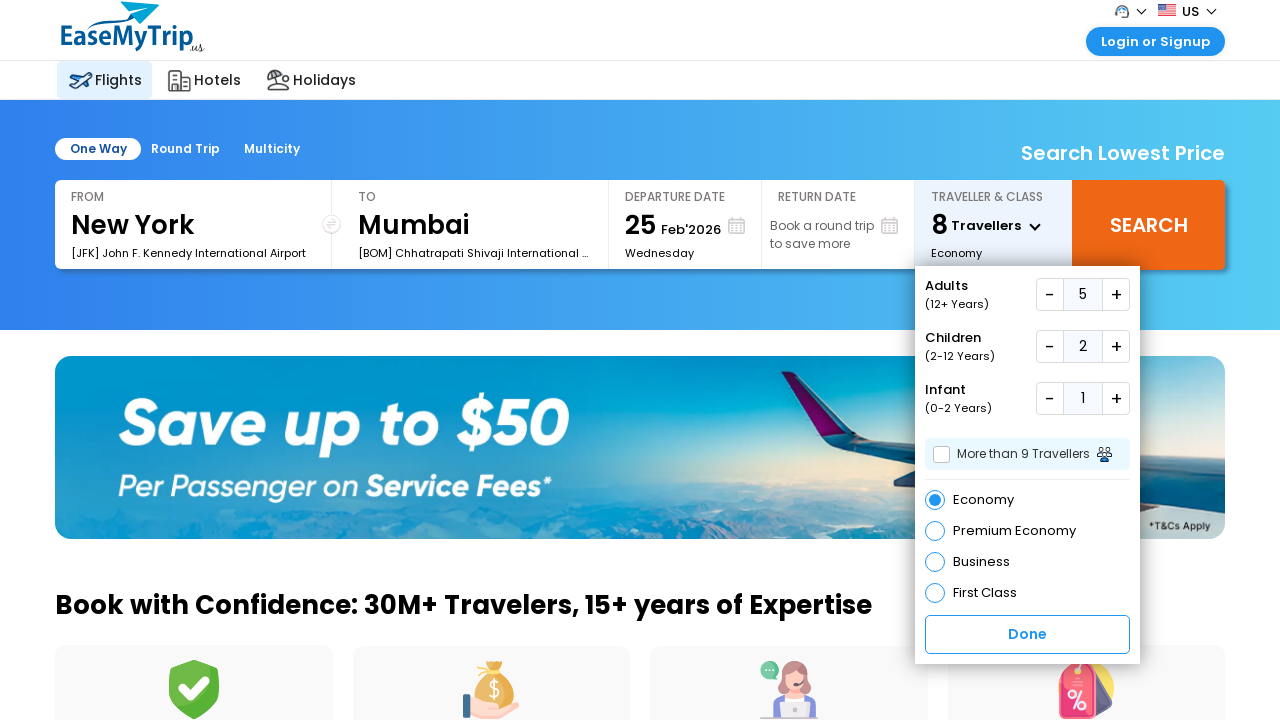

Clicked add button for infants (click 2 of 5) at (1116, 398) on button#add.add.plus_box1Inf
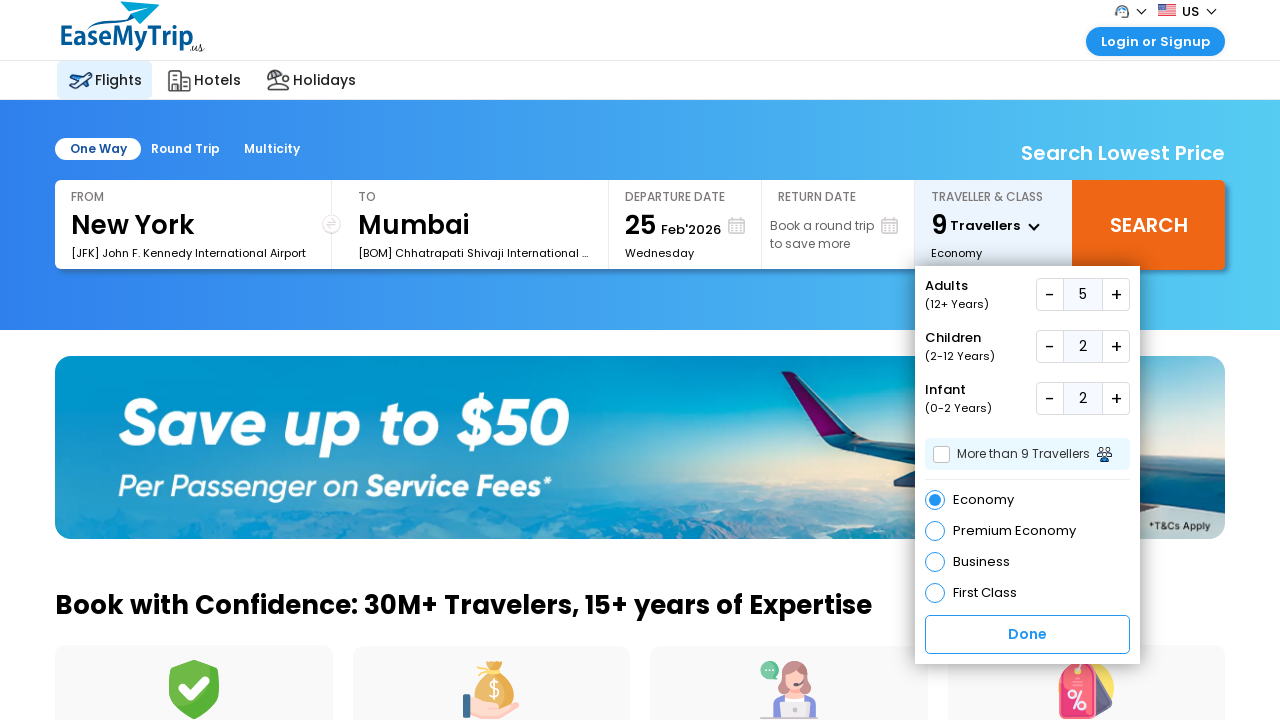

Clicked add button for infants (click 3 of 5) at (1116, 398) on button#add.add.plus_box1Inf
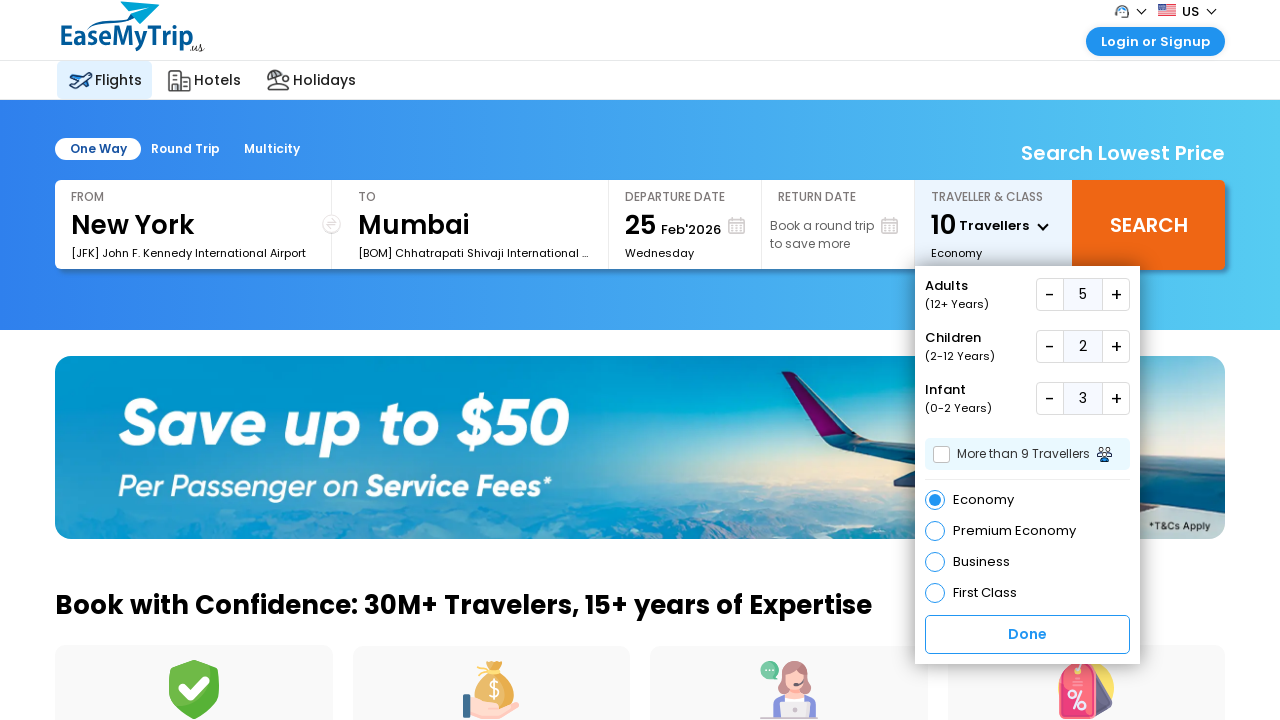

Clicked add button for infants (click 4 of 5) at (1116, 398) on button#add.add.plus_box1Inf
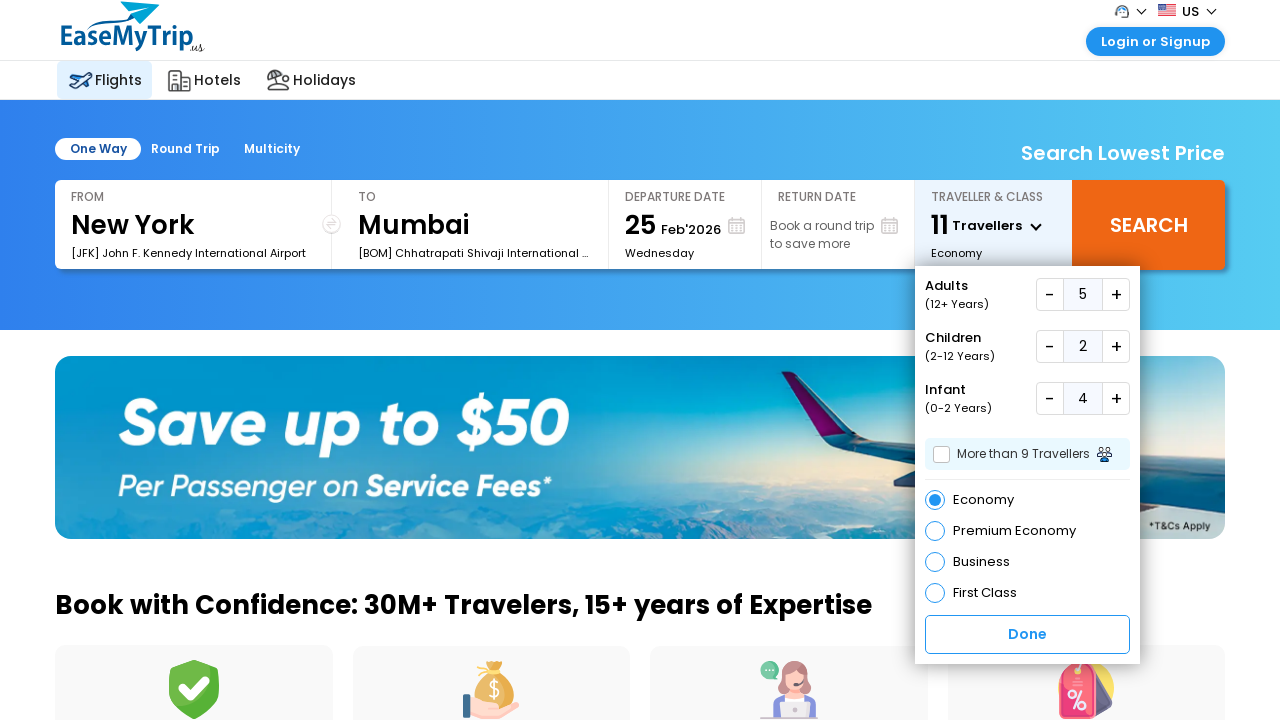

Clicked add button for infants (click 5 of 5) at (1116, 398) on button#add.add.plus_box1Inf
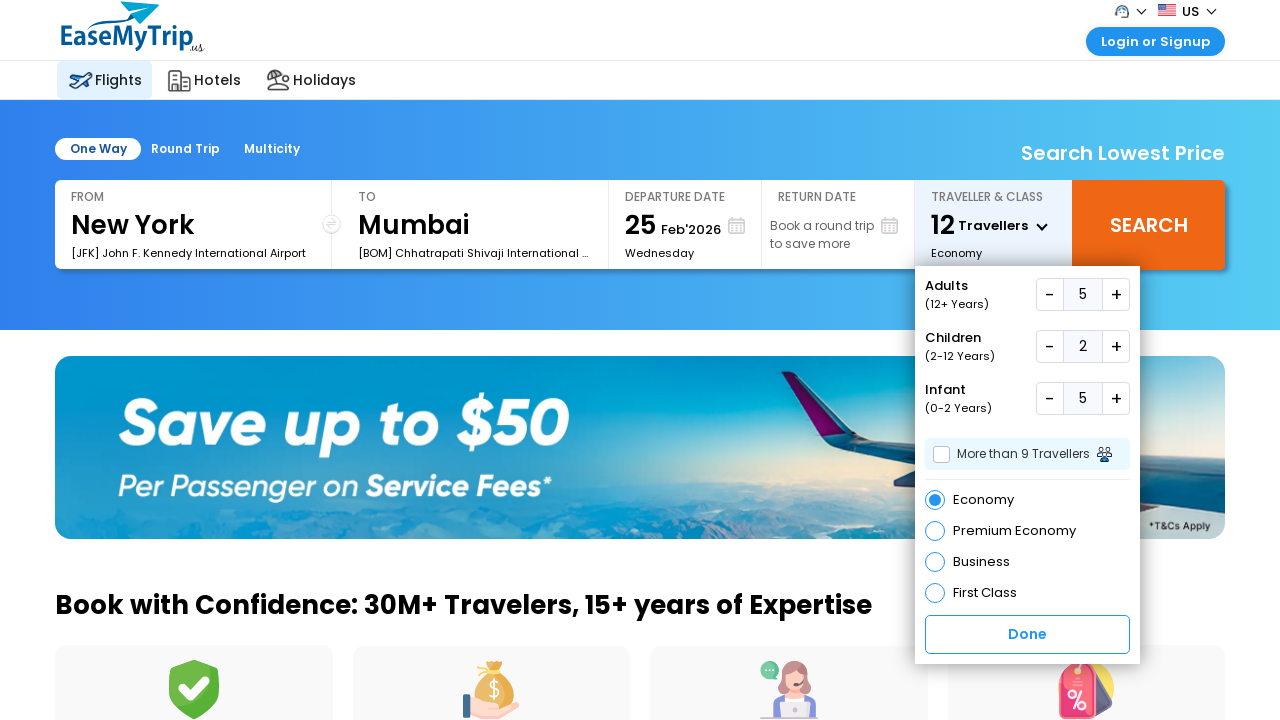

Confirmed traveler selection at (1028, 634) on #traveLer
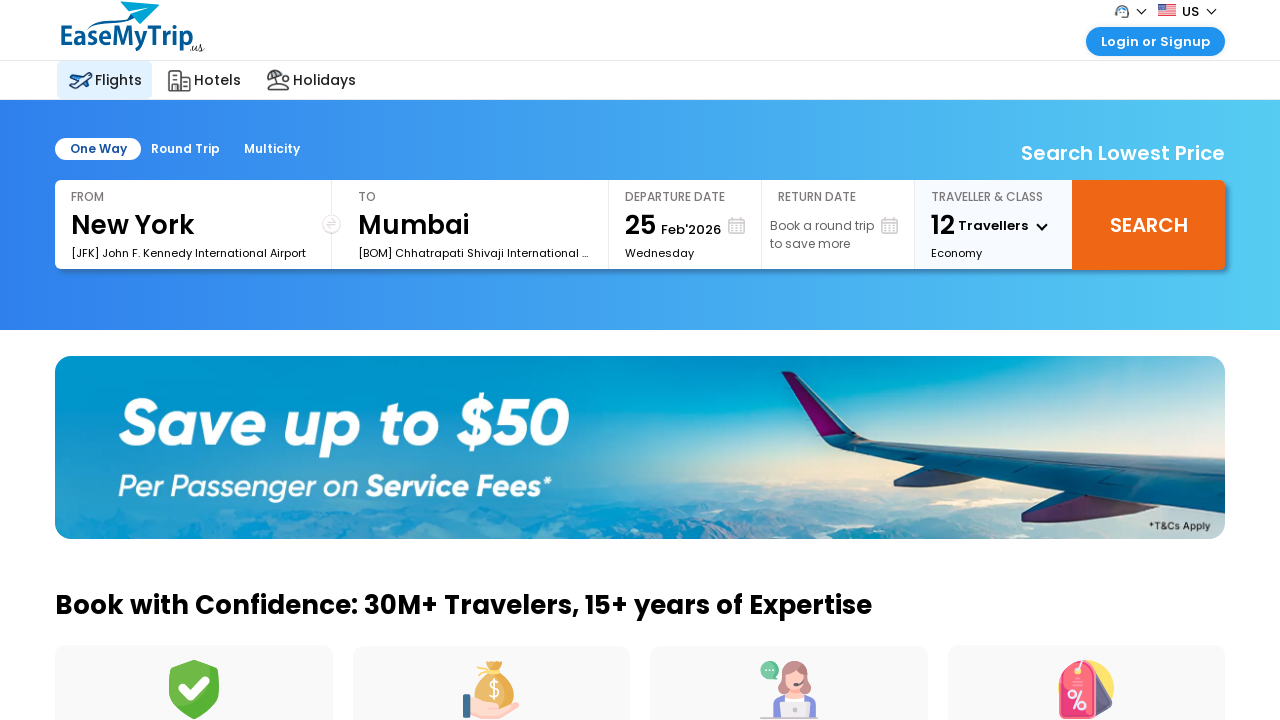

Retrieved final traveler count text
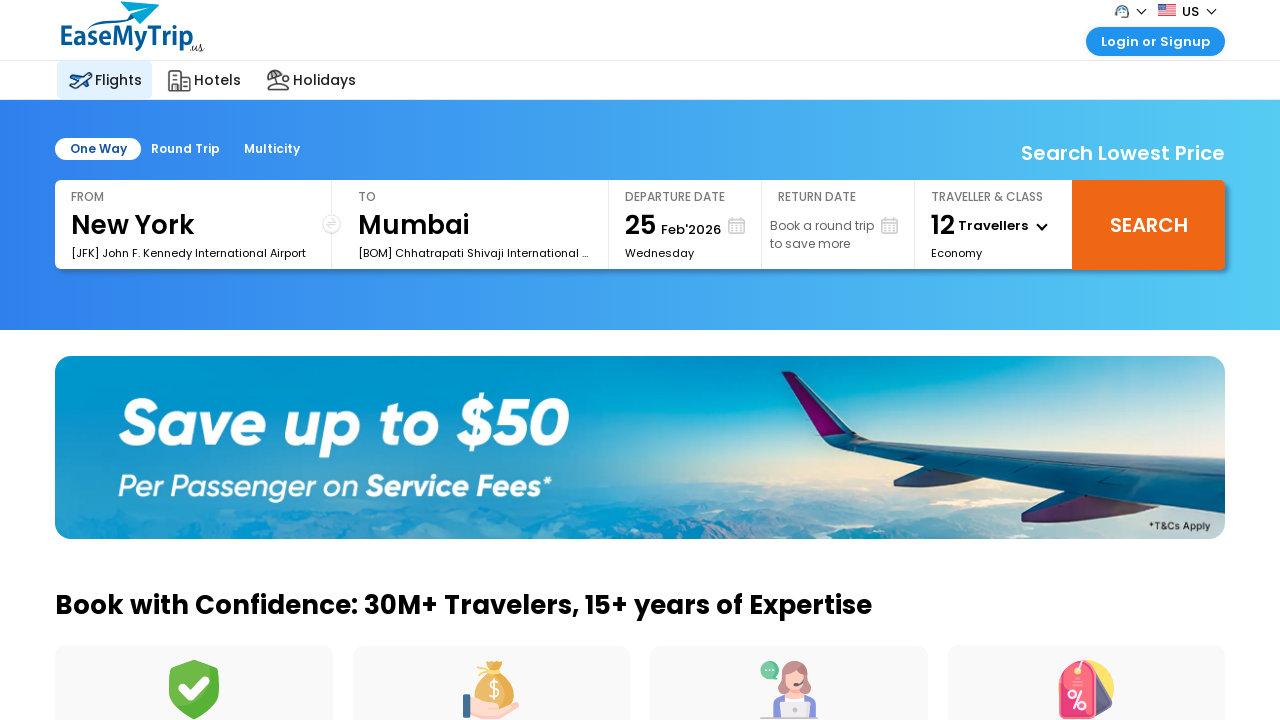

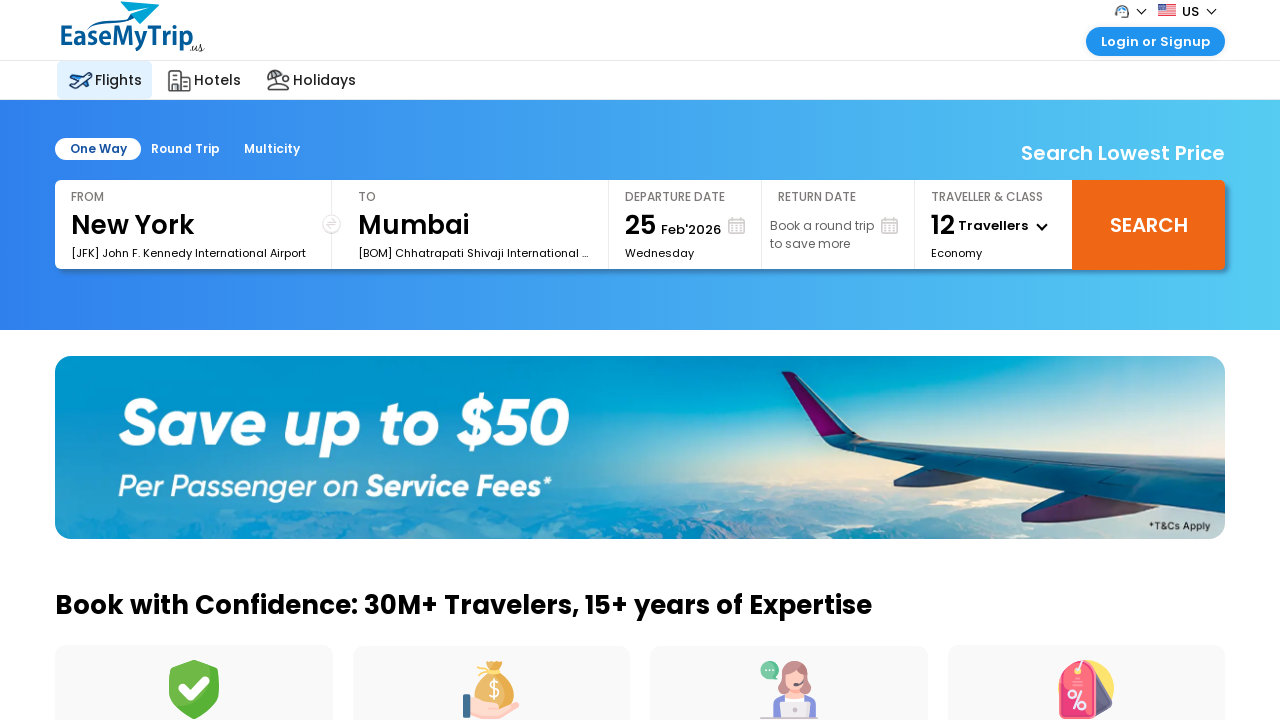